Navigates to the broken workshop demo homepage and clicks on a recipe card button to test the altered state

Starting URL: https://broken-workshop.dequelabs.com/

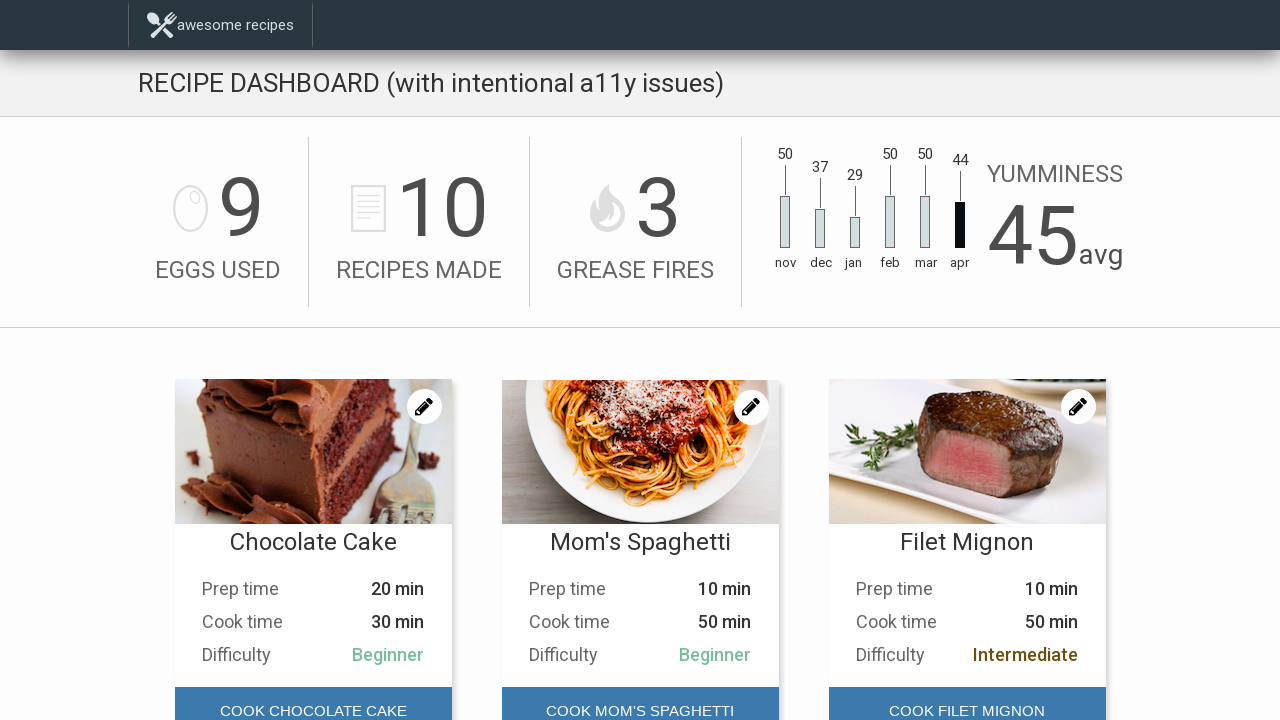

Navigated to broken workshop demo homepage
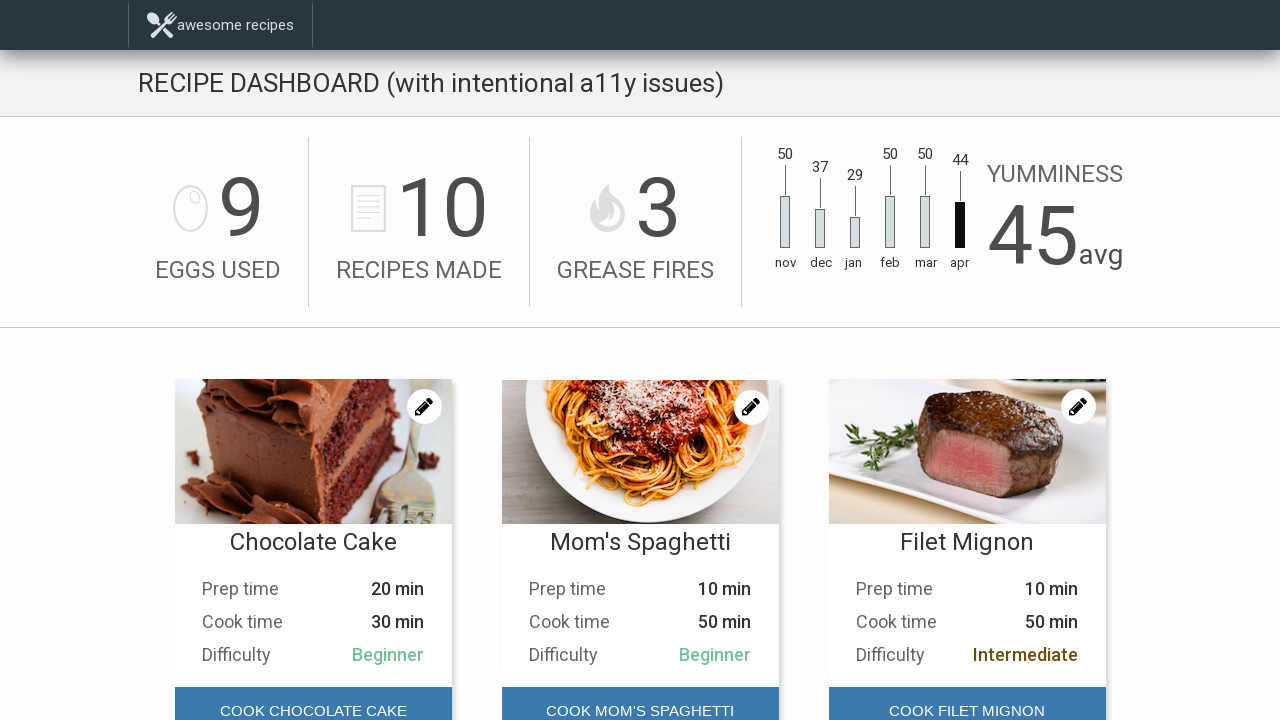

Recipes section loaded
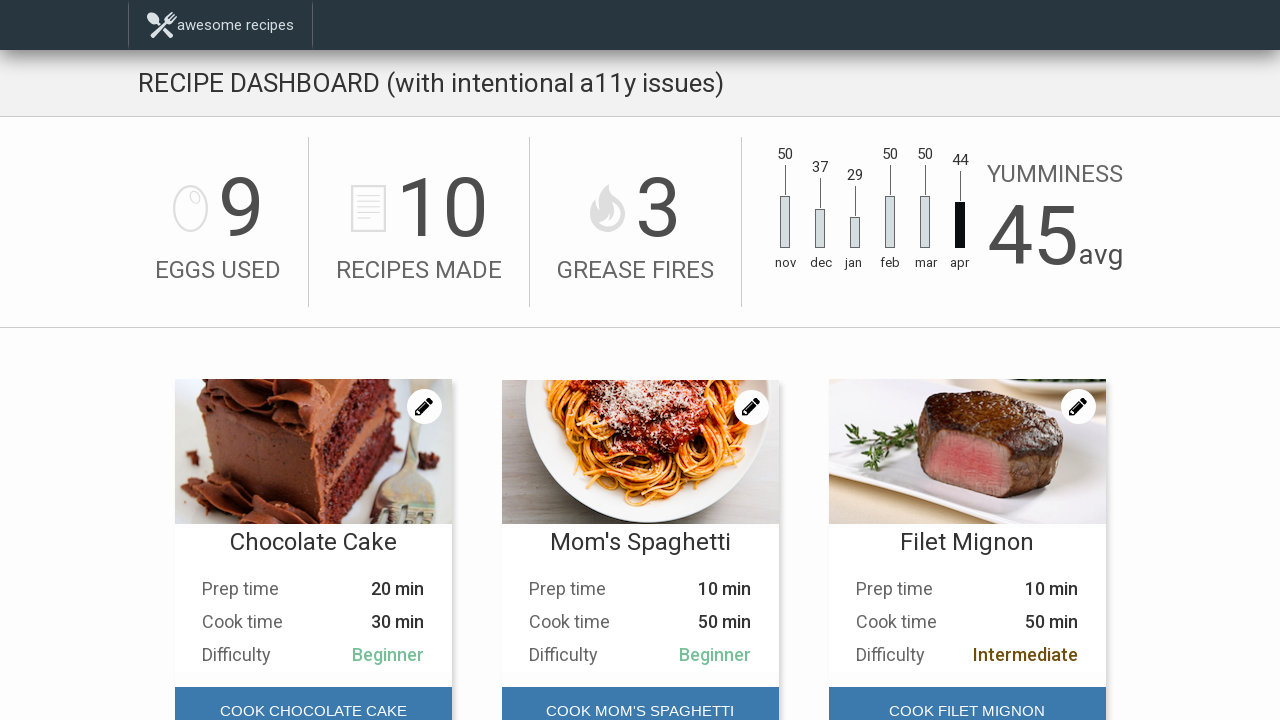

Clicked on first recipe card button to test altered state at (313, 696) on #main-content > div.Recipes > div:nth-child(1) > div.Recipes__card-foot > button
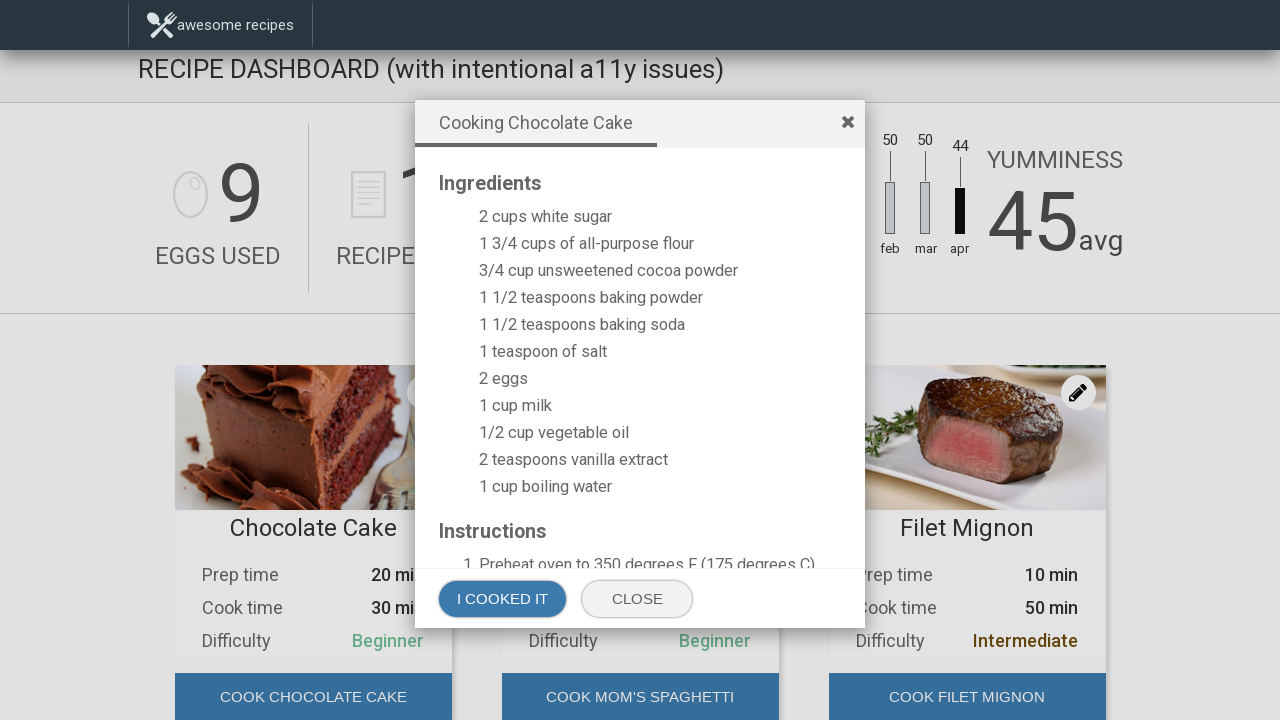

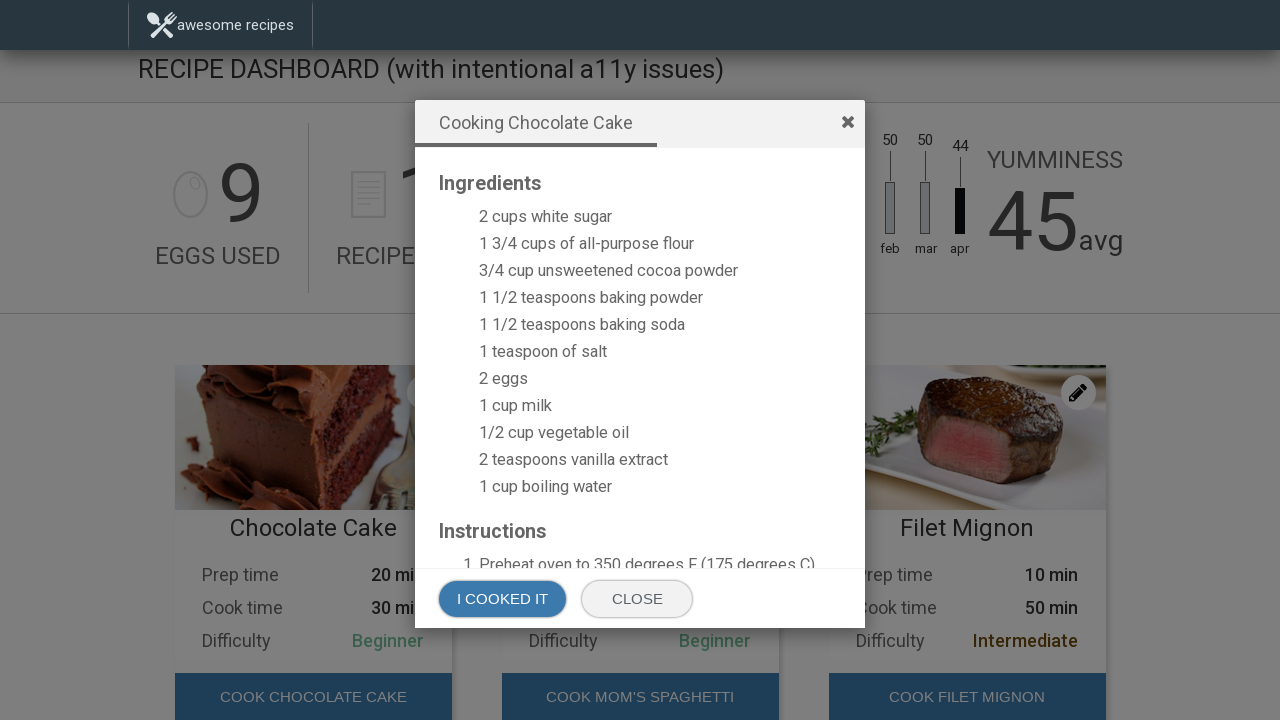